Tests JavaScript prompt dialog by entering text and accepting it

Starting URL: https://the-internet.herokuapp.com/javascript_alerts

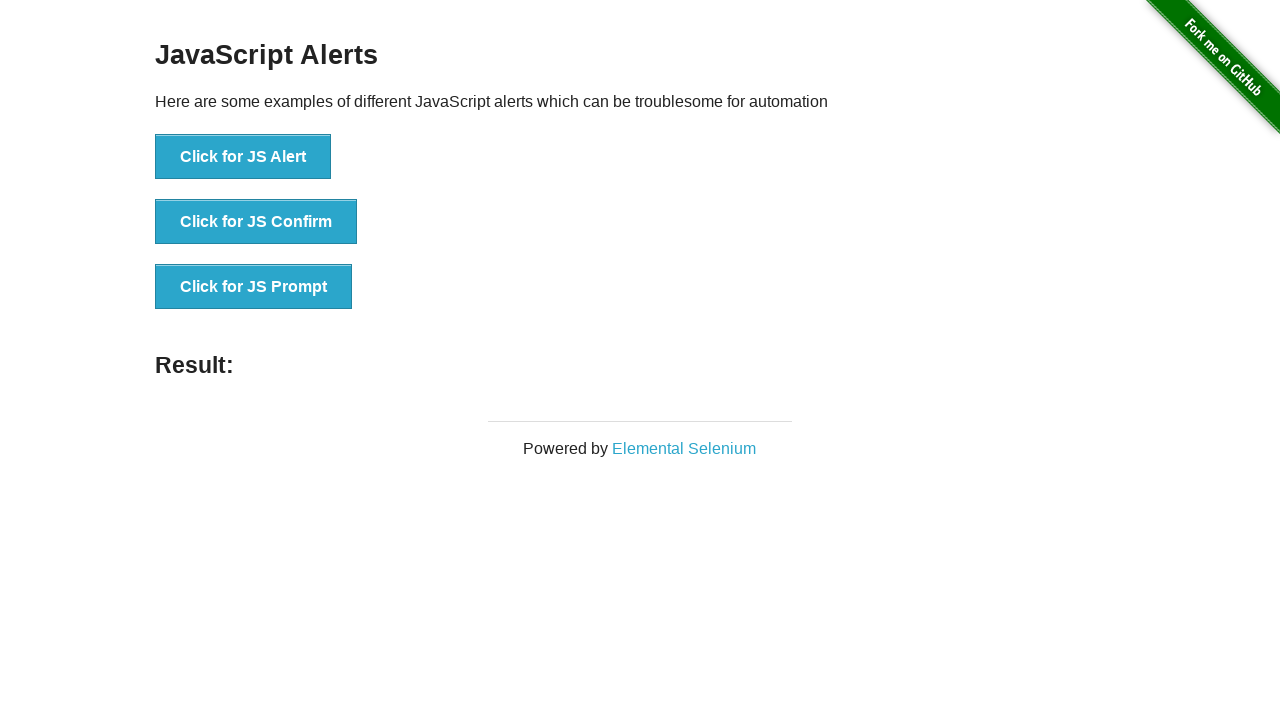

Set up dialog handler to accept prompt with text 'text'
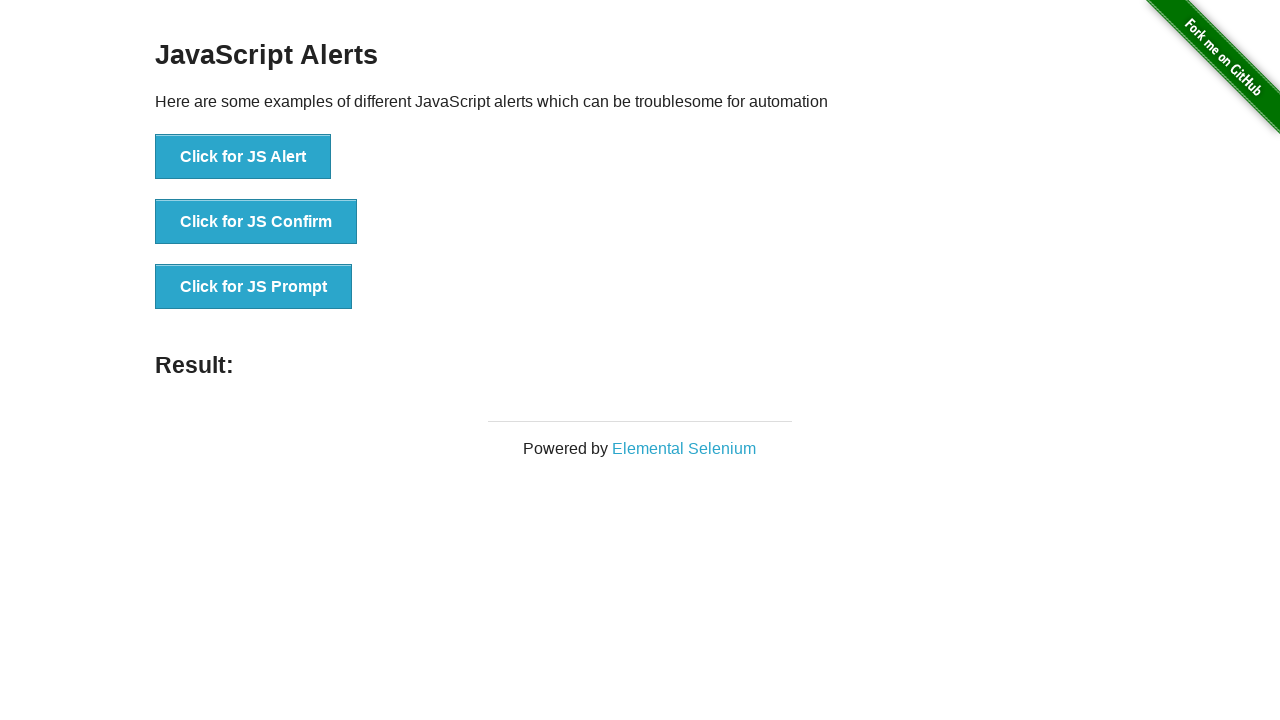

Clicked the JavaScript prompt button at (254, 287) on button[onclick='jsPrompt()']
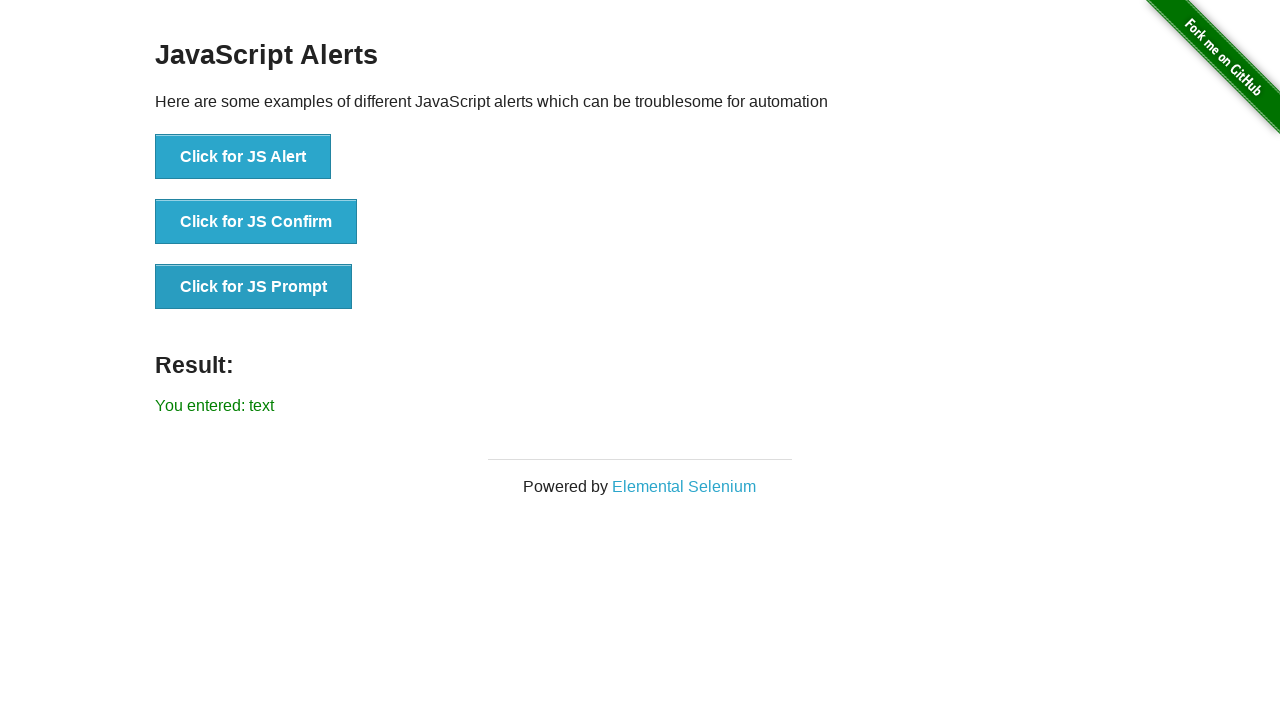

Verified result text displays 'You entered: text'
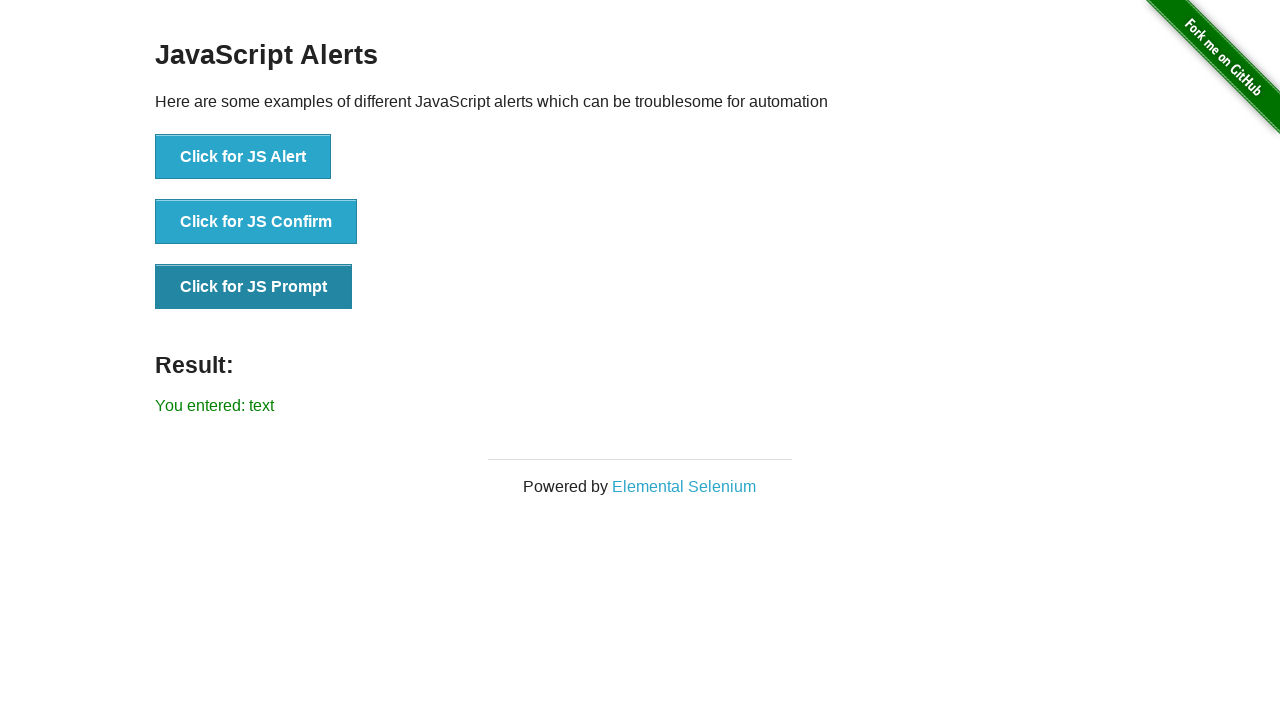

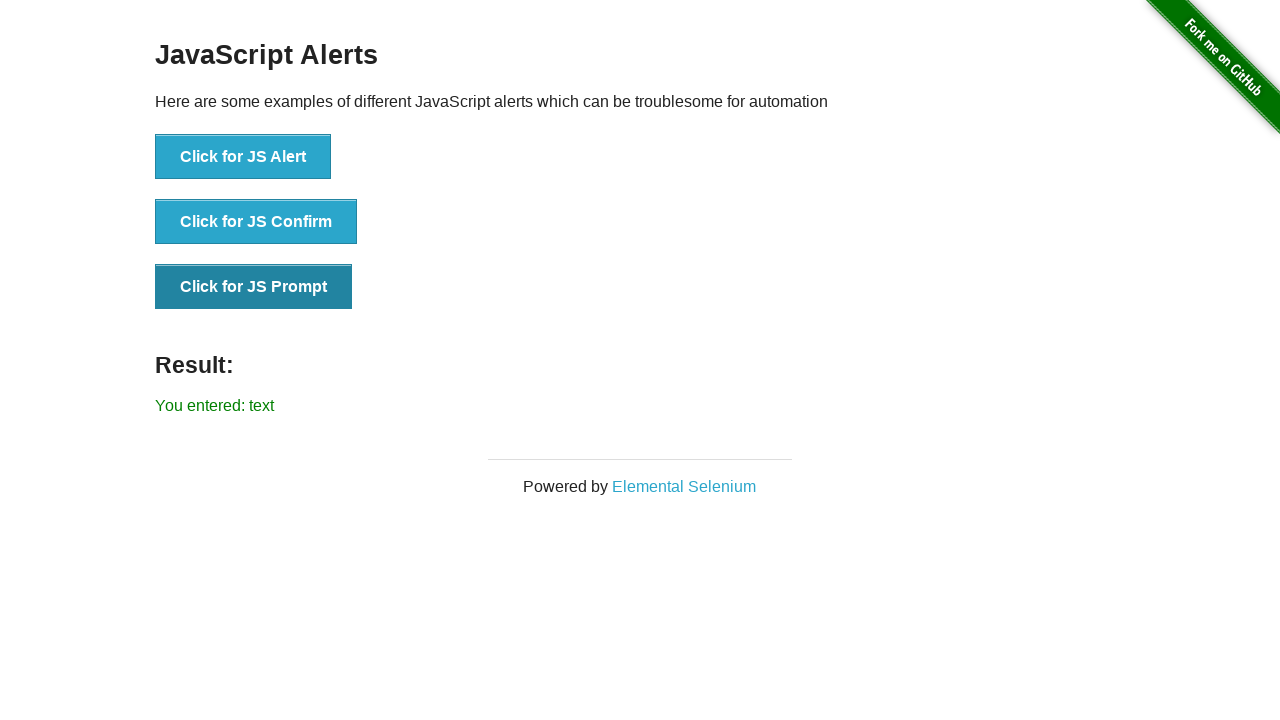